Tests that a todo item is removed when edited to an empty string

Starting URL: https://demo.playwright.dev/todomvc

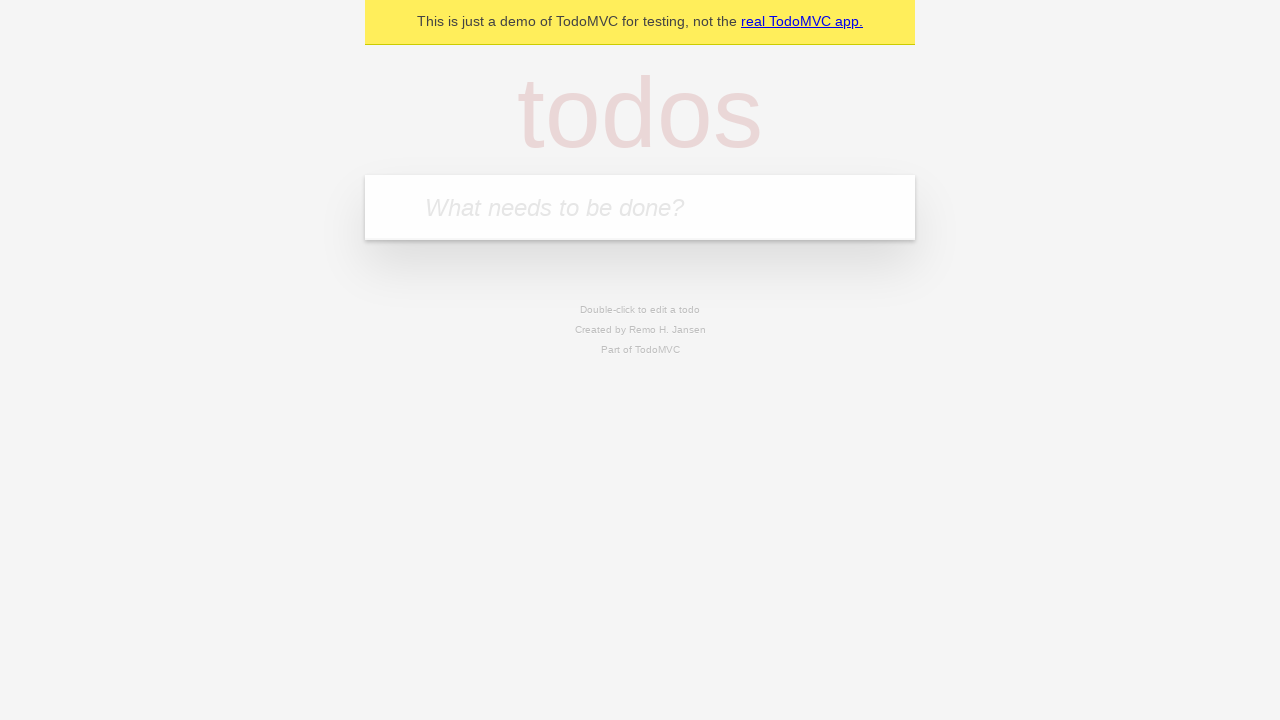

Filled first todo with 'buy some cheese' on internal:attr=[placeholder="What needs to be done?"i]
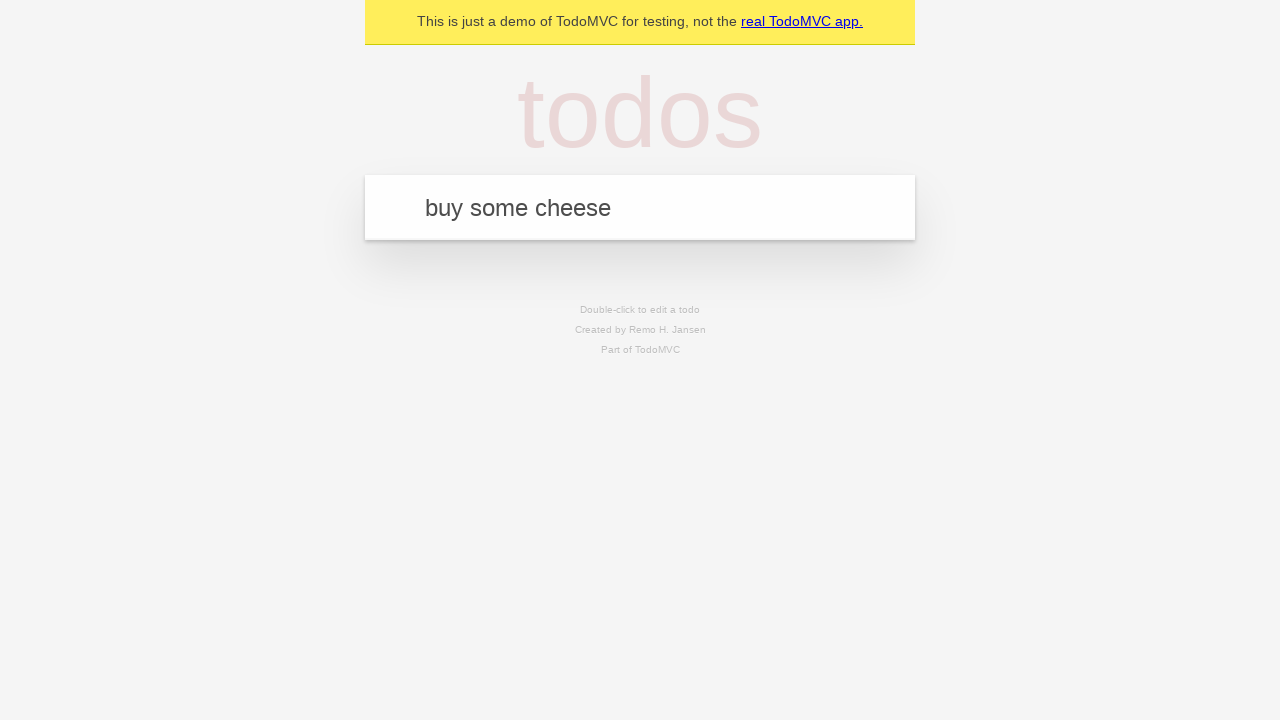

Pressed Enter to create first todo on internal:attr=[placeholder="What needs to be done?"i]
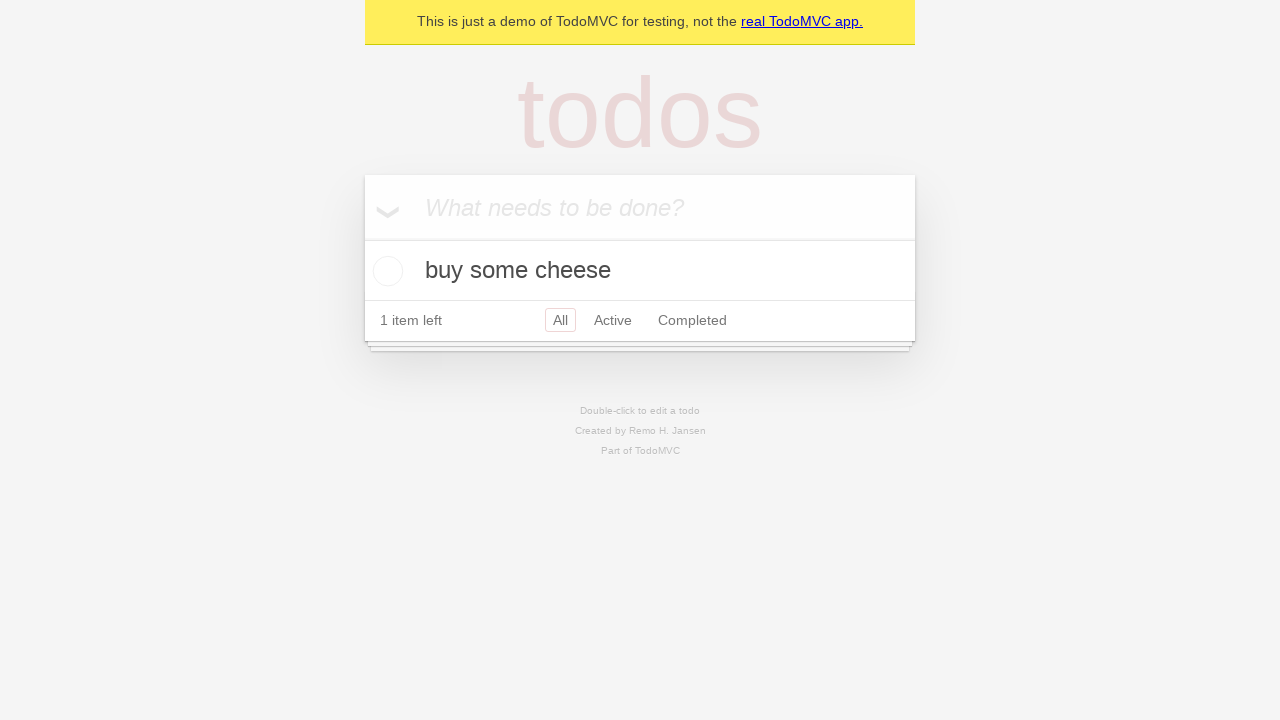

Filled second todo with 'feed the cat' on internal:attr=[placeholder="What needs to be done?"i]
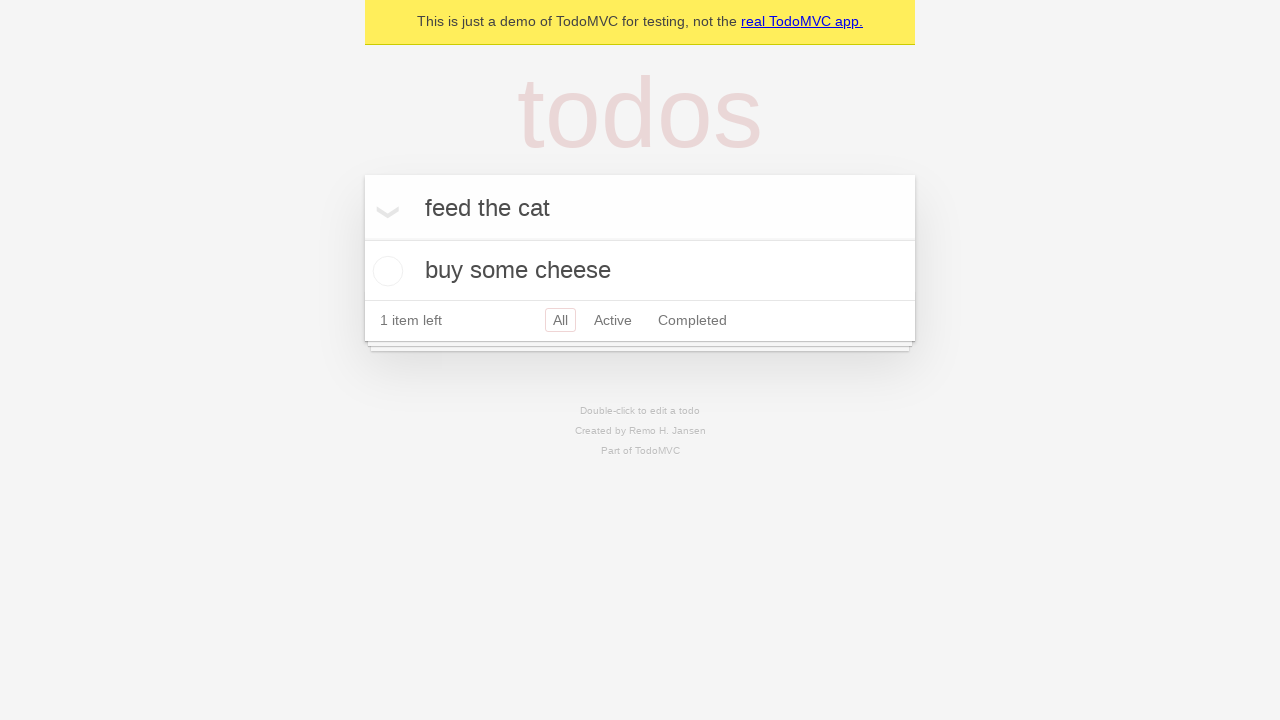

Pressed Enter to create second todo on internal:attr=[placeholder="What needs to be done?"i]
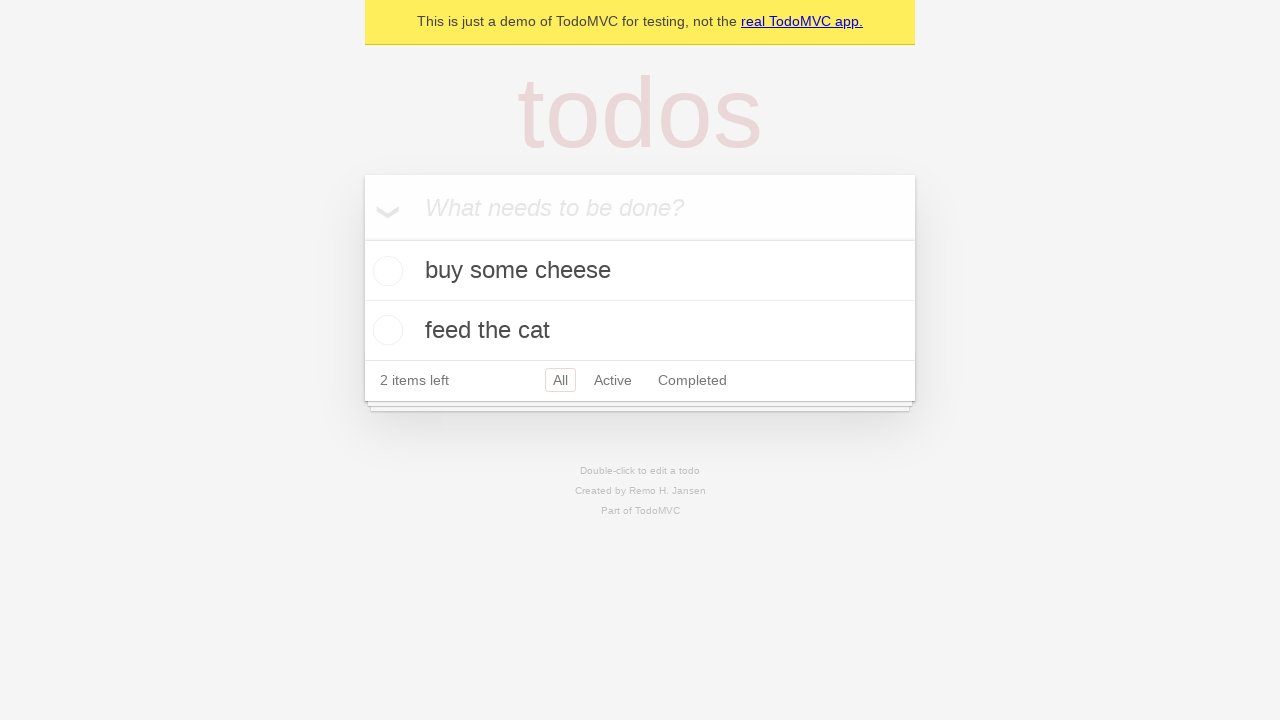

Filled third todo with 'book a doctors appointment' on internal:attr=[placeholder="What needs to be done?"i]
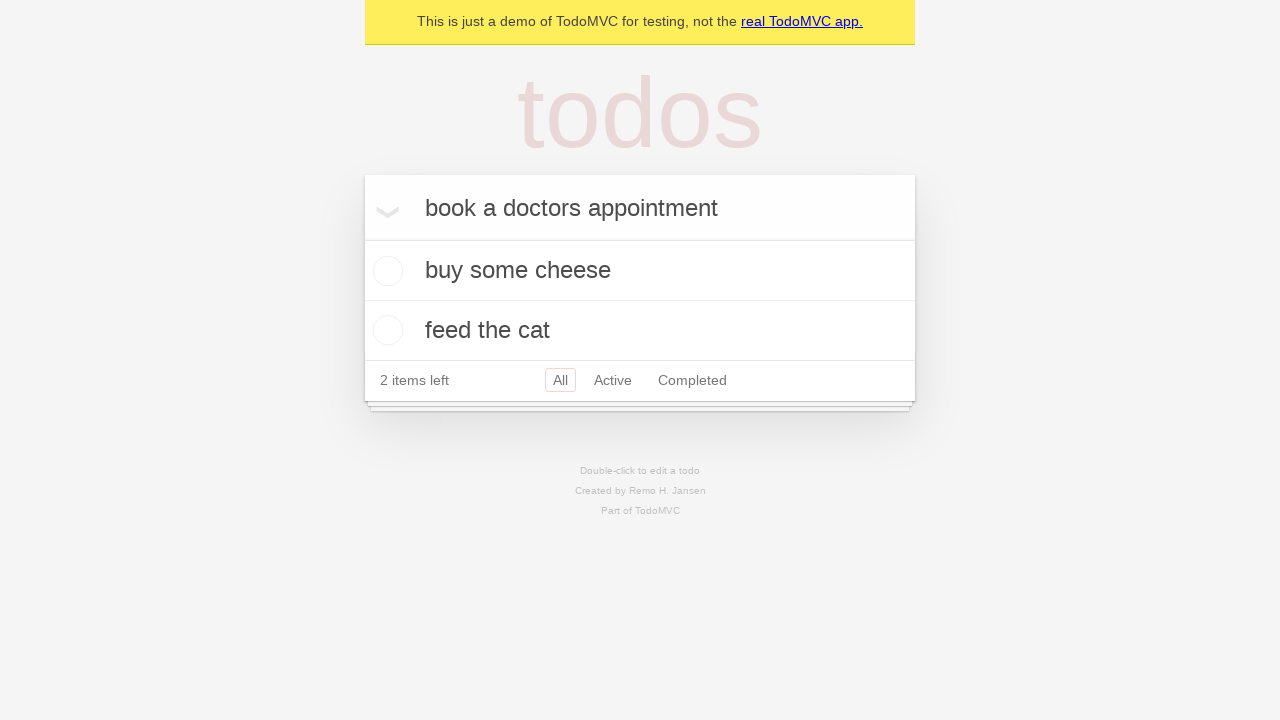

Pressed Enter to create third todo on internal:attr=[placeholder="What needs to be done?"i]
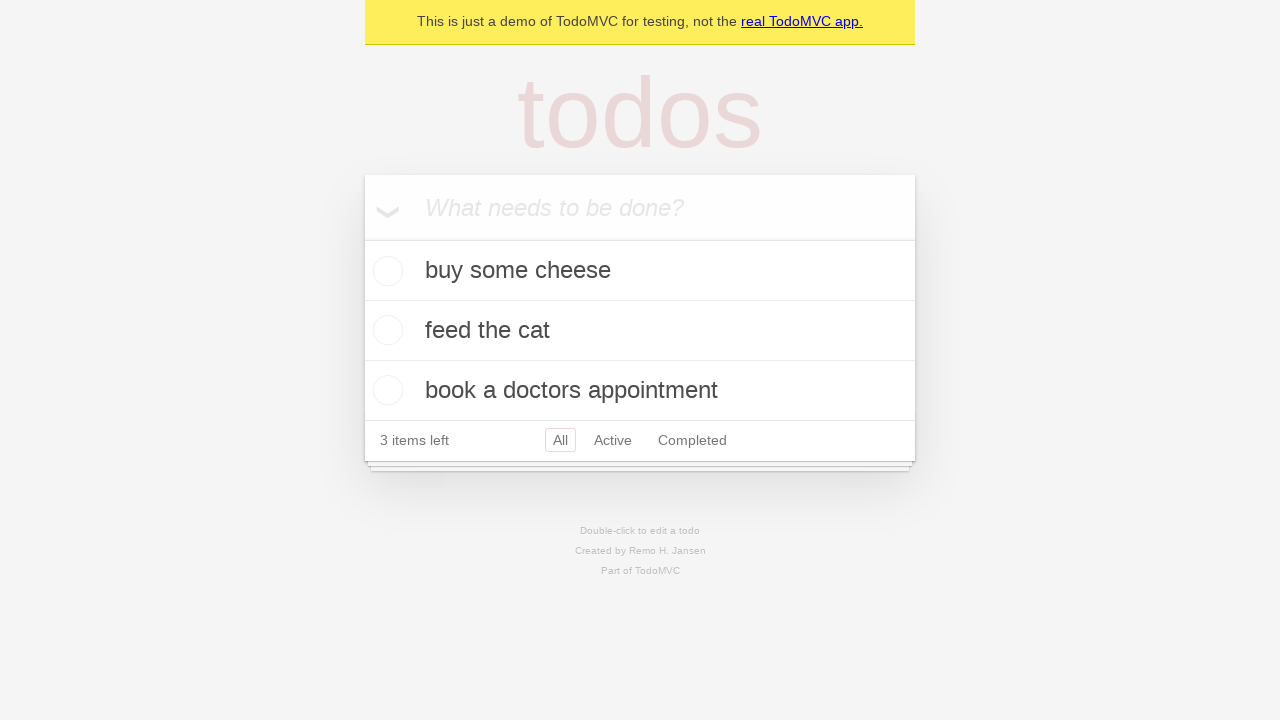

Waited for todo items to load
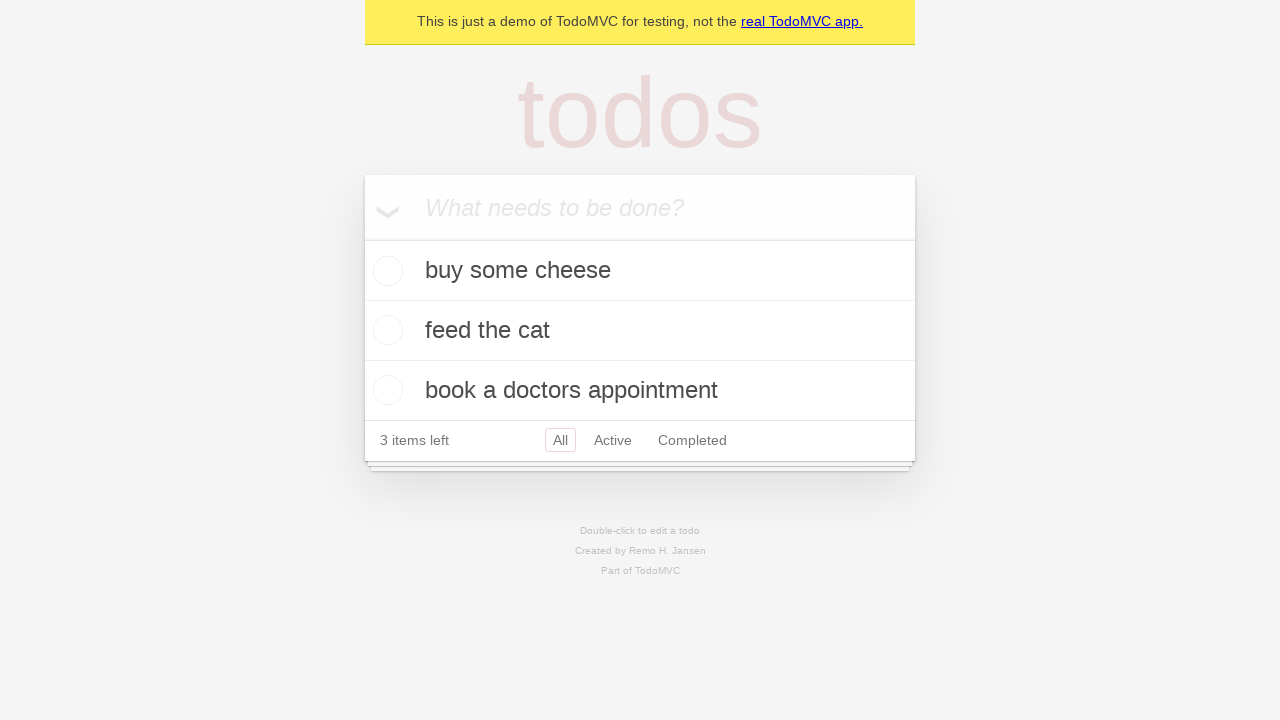

Double-clicked second todo item to enter edit mode at (640, 331) on internal:testid=[data-testid="todo-item"s] >> nth=1
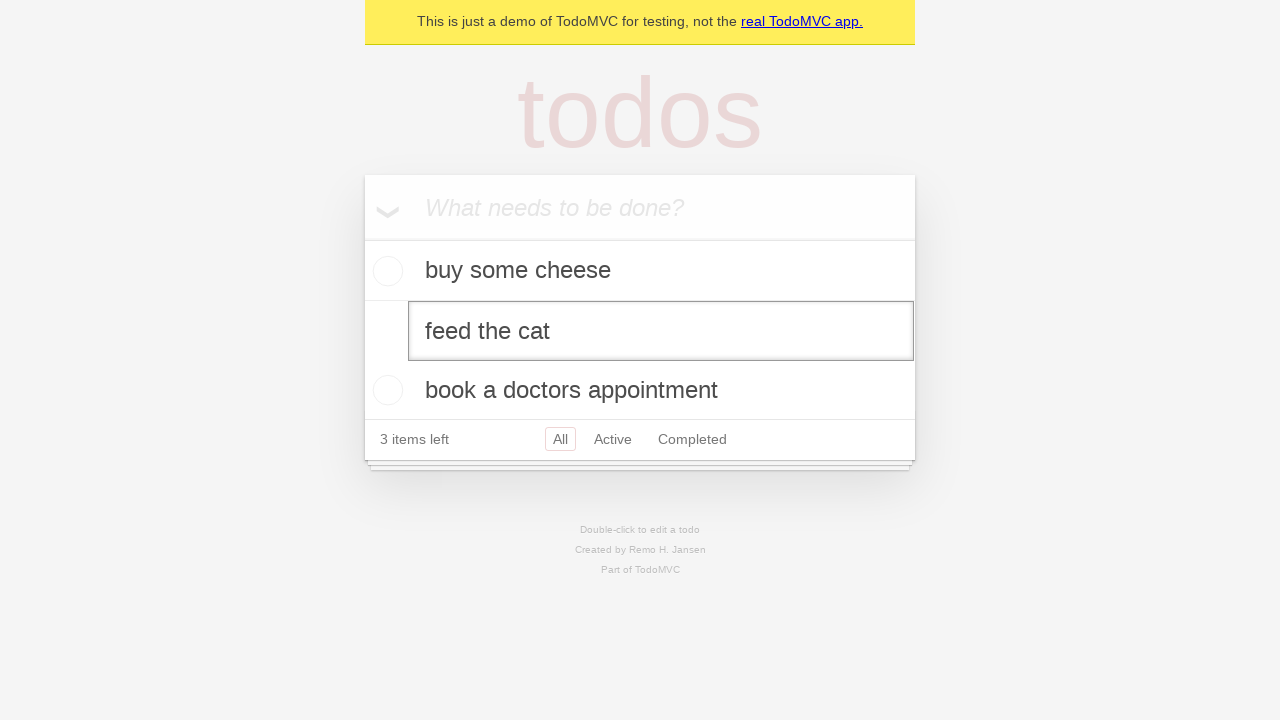

Cleared the edit text field to empty string on internal:testid=[data-testid="todo-item"s] >> nth=1 >> internal:role=textbox[nam
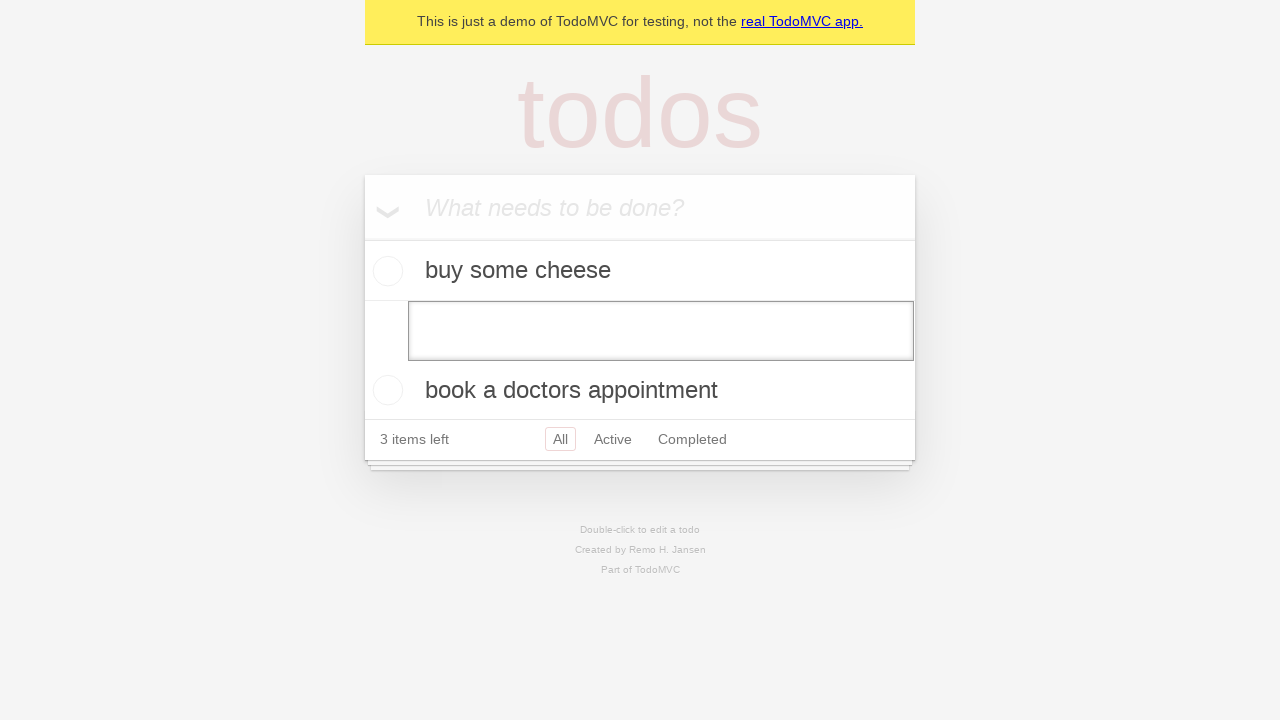

Pressed Enter to submit the empty text, removing the todo item on internal:testid=[data-testid="todo-item"s] >> nth=1 >> internal:role=textbox[nam
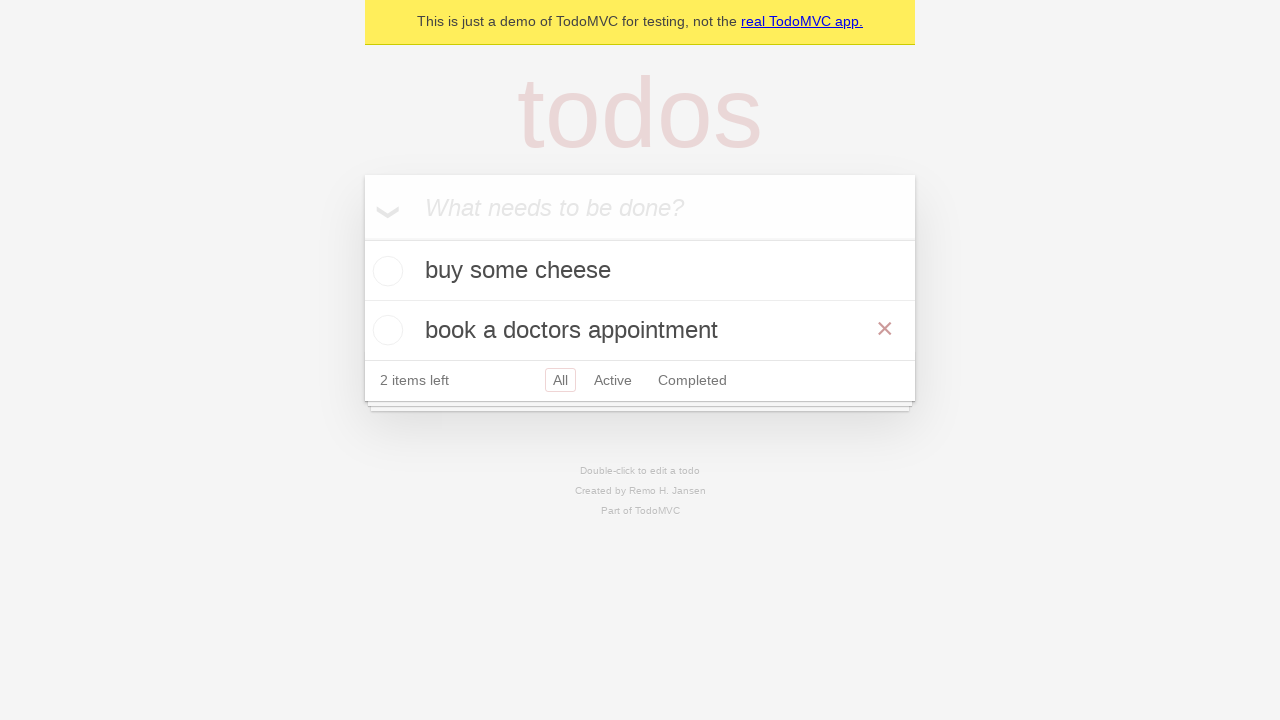

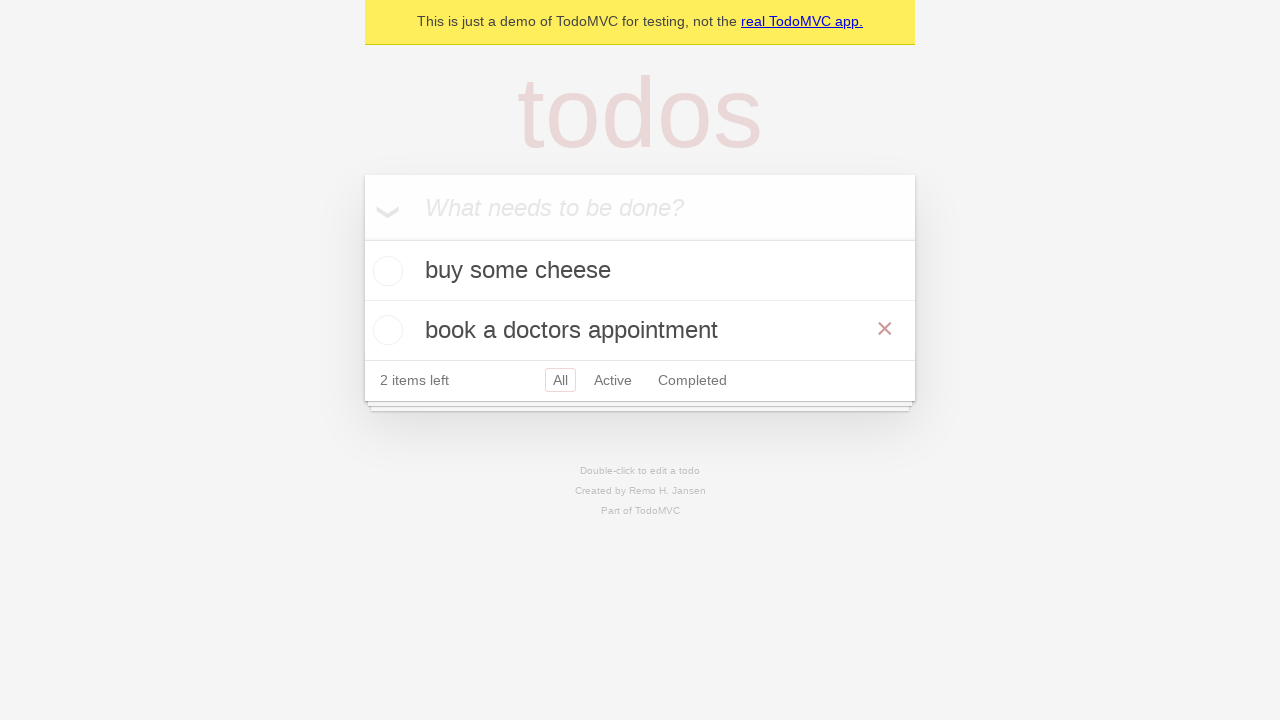